Tests right-click context menu functionality, alert handling, and navigation to a new window to verify element text

Starting URL: https://the-internet.herokuapp.com/context_menu

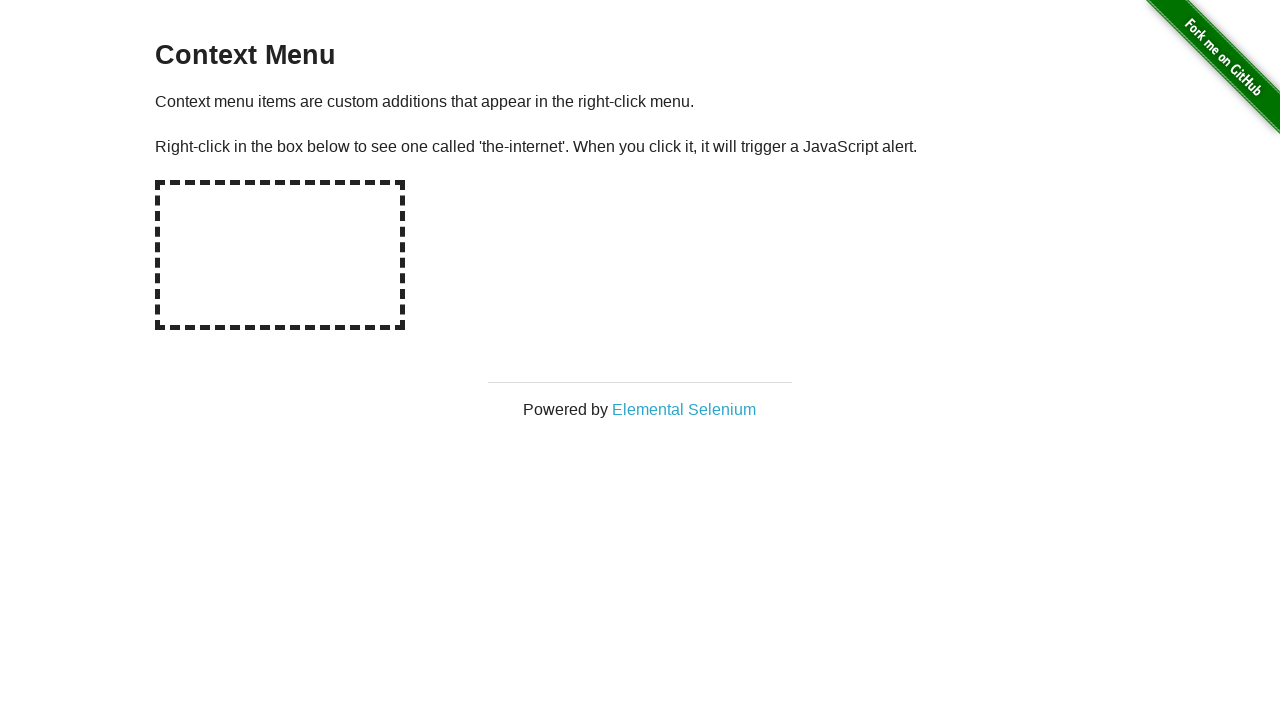

Right-clicked on hot-spot element to open context menu at (280, 255) on #hot-spot
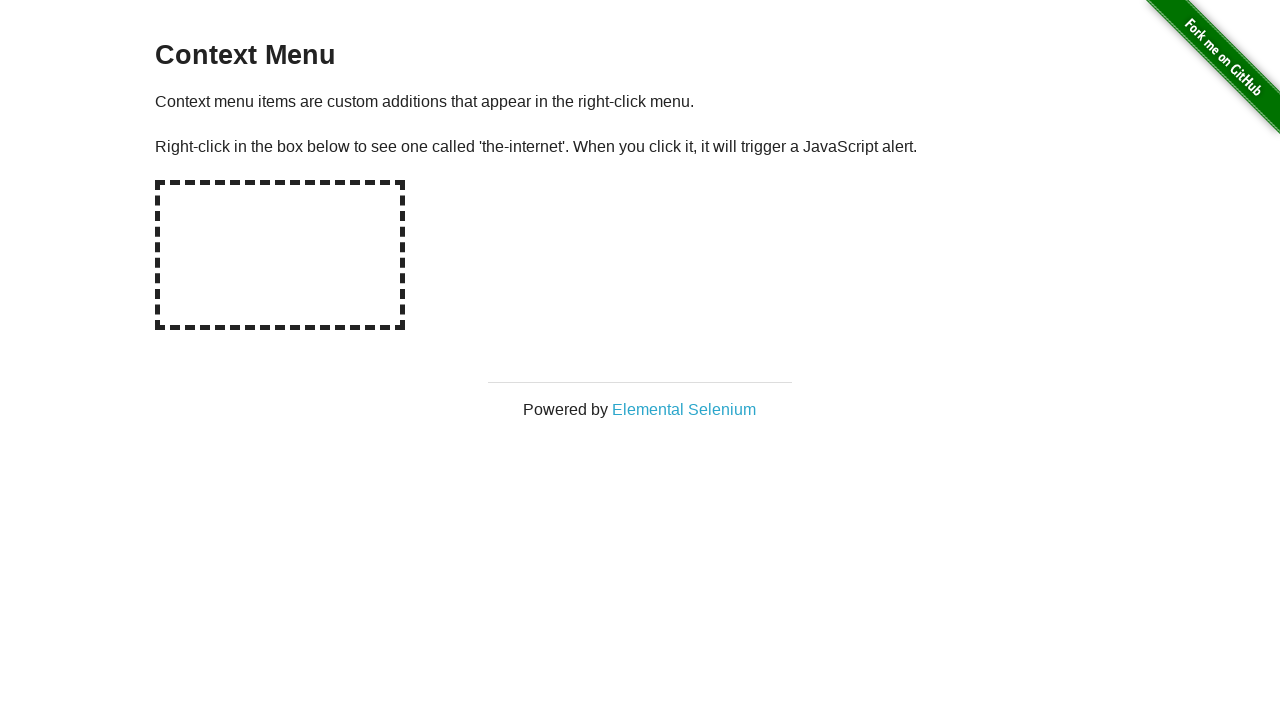

Set up alert dialog handler to accept dialogs
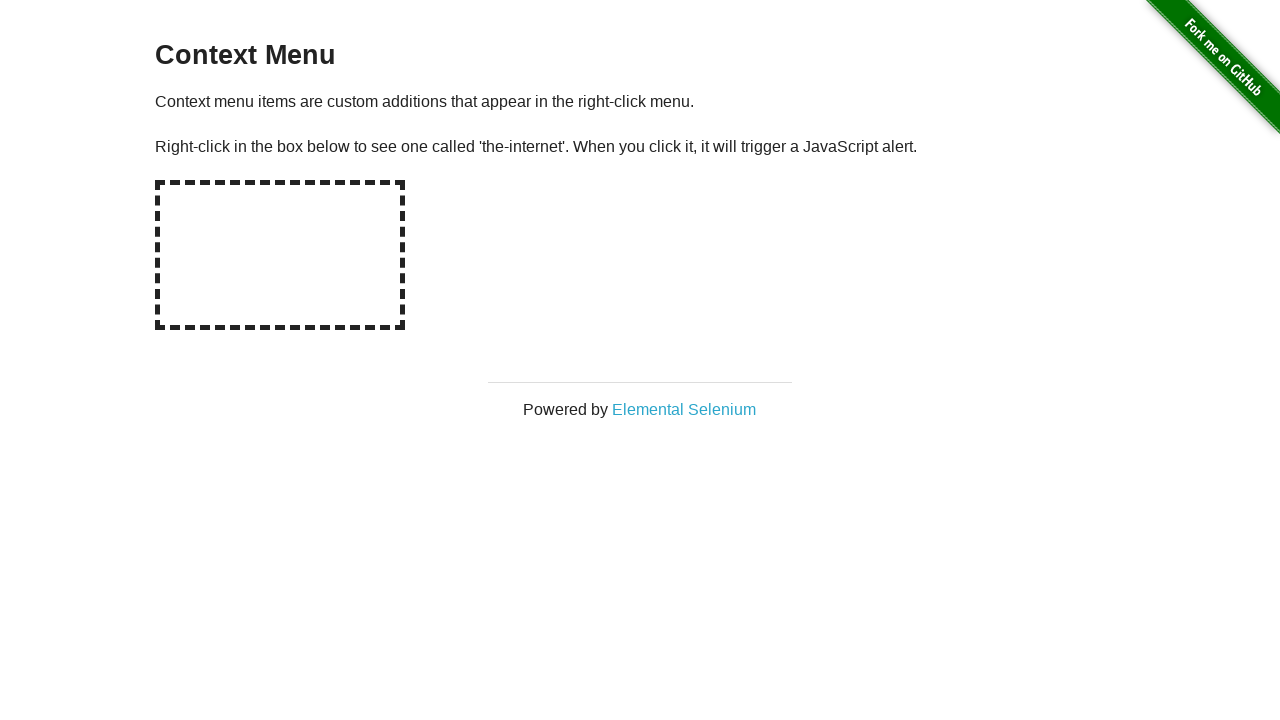

Clicked on Elemental Selenium link at (684, 409) on a[target='_blank']
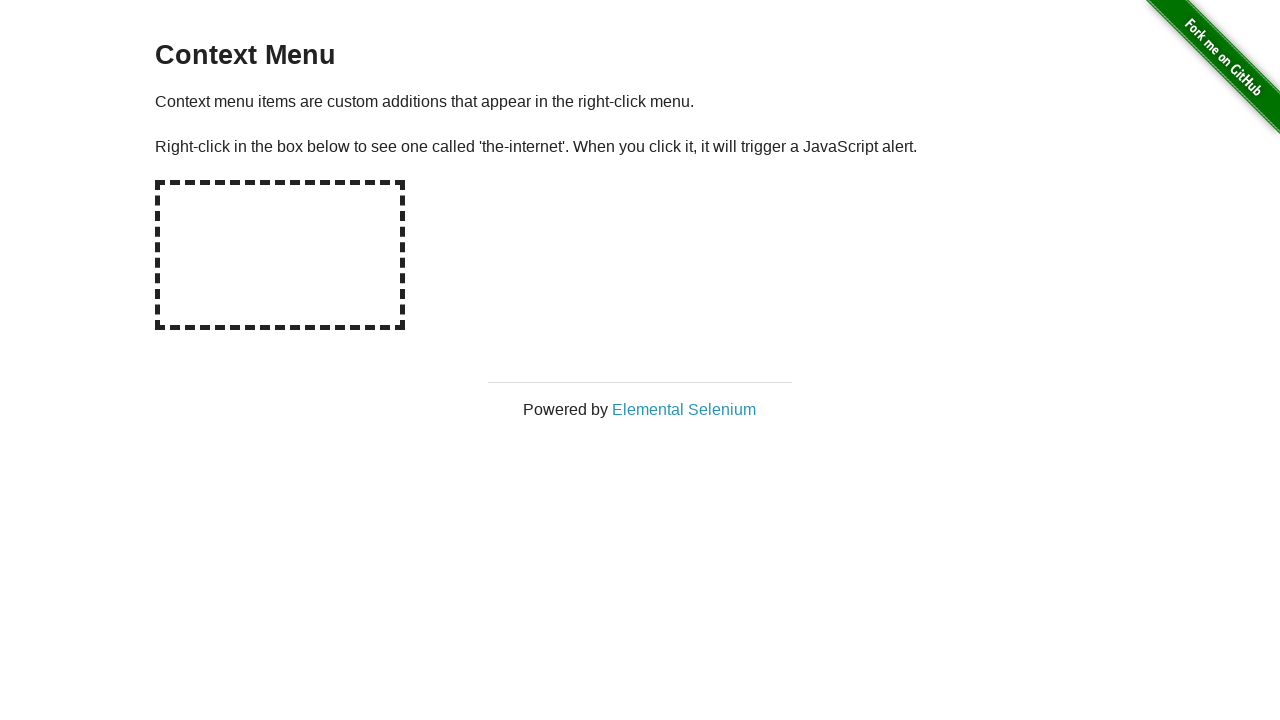

Triggered new page/tab opening at (684, 409) on a[target='_blank']
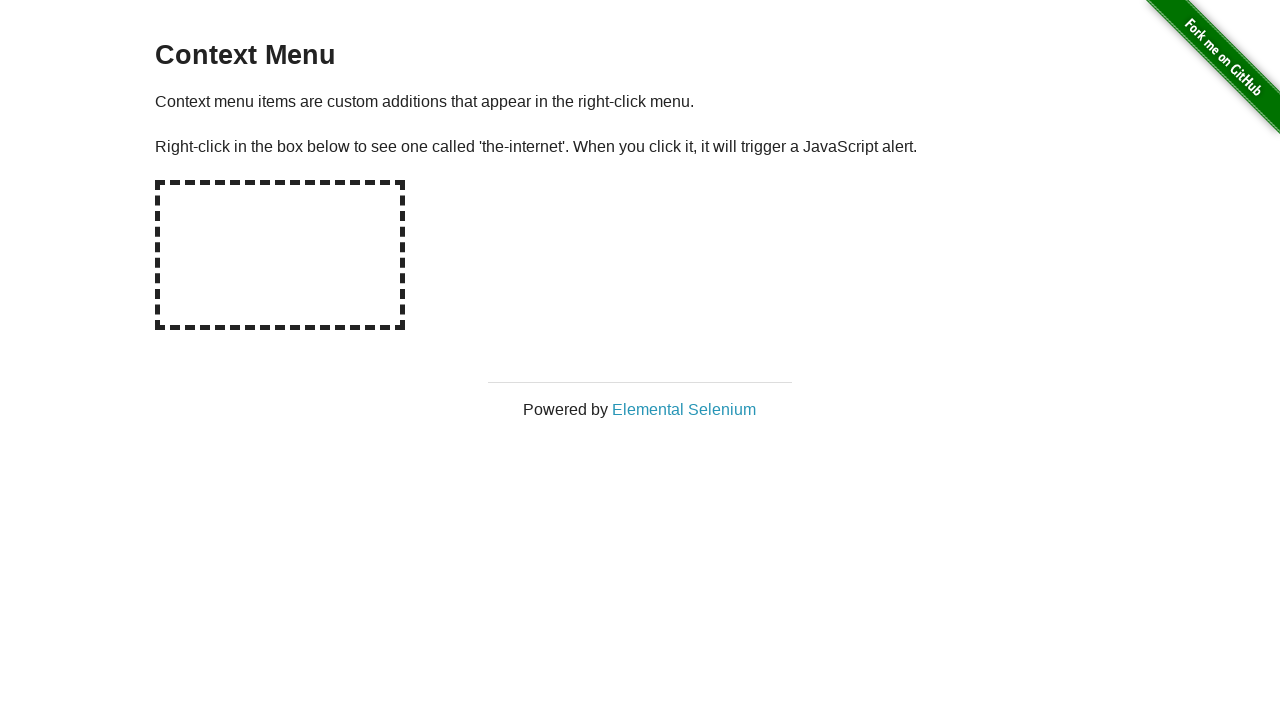

Successfully switched to new page/tab
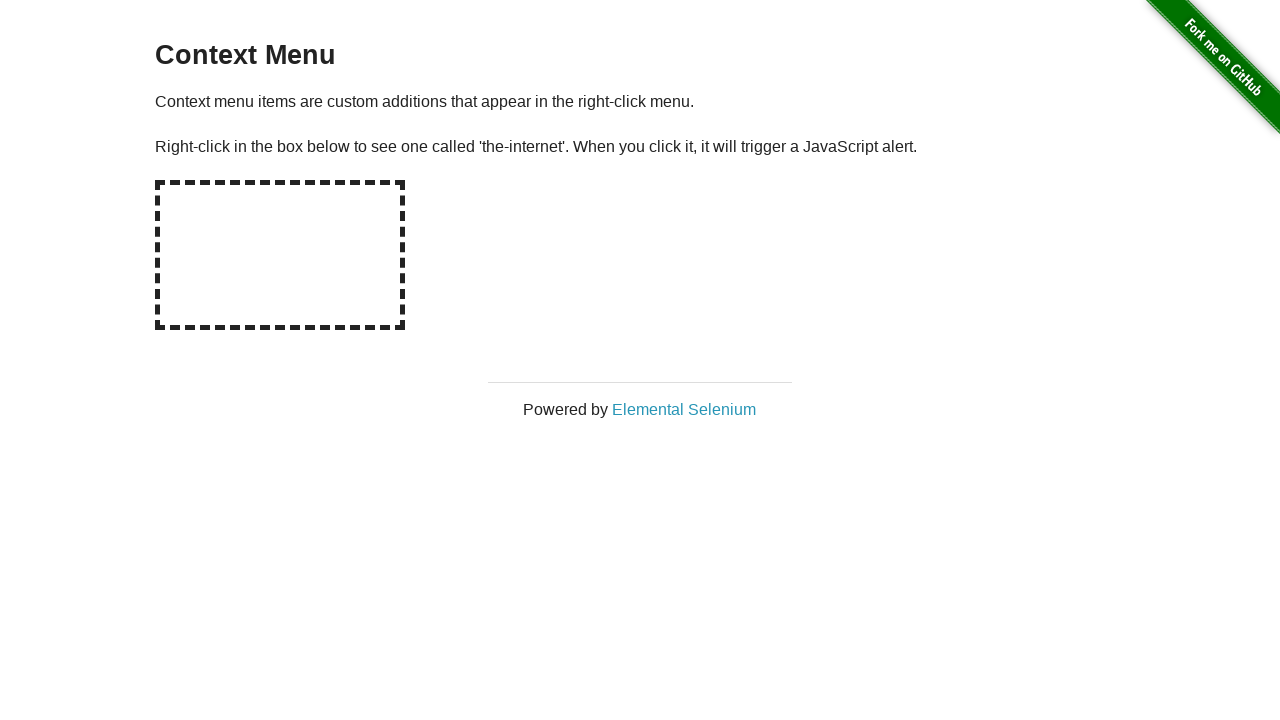

H1 element loaded on new page
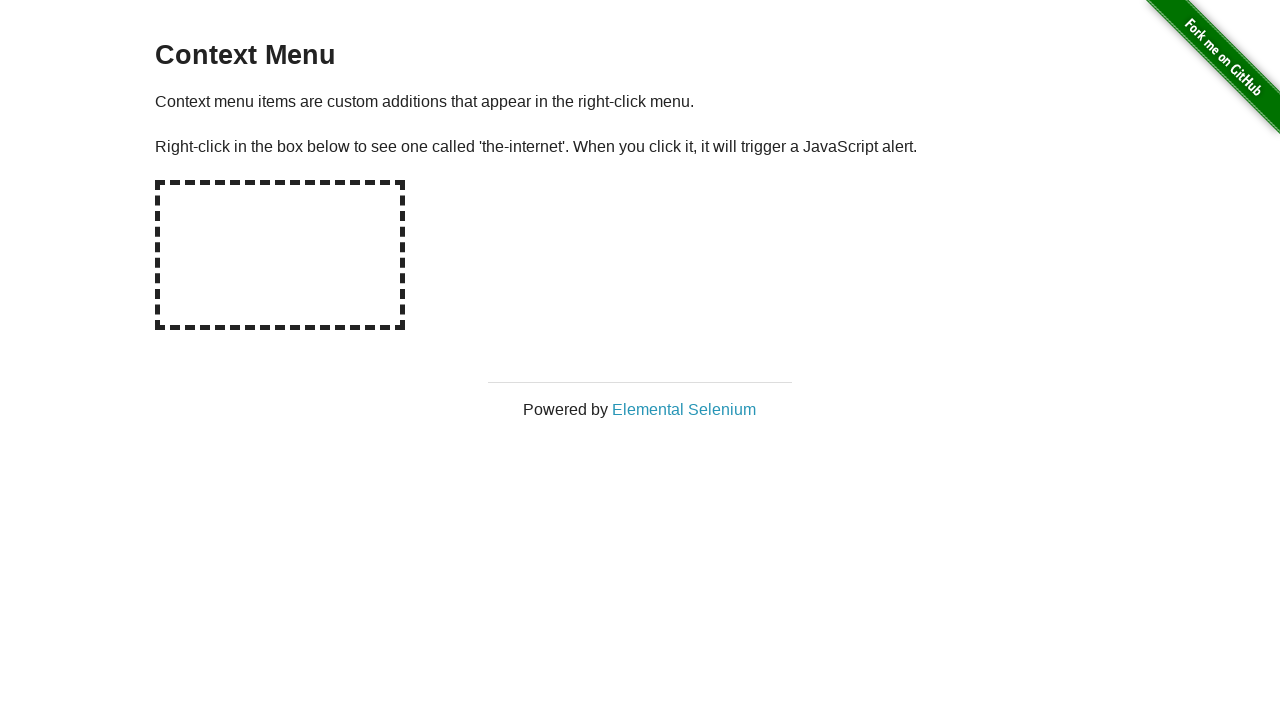

Retrieved h1 text content: 'Elemental Selenium'
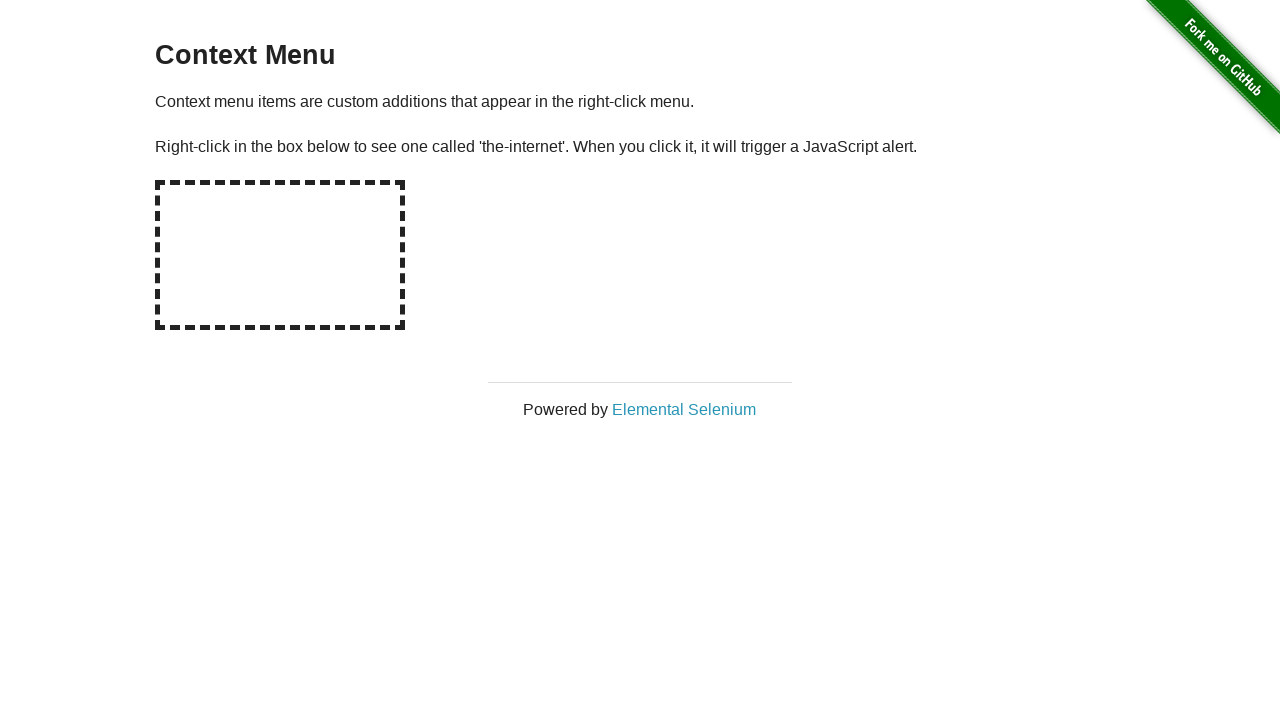

Verified h1 text matches 'Elemental Selenium'
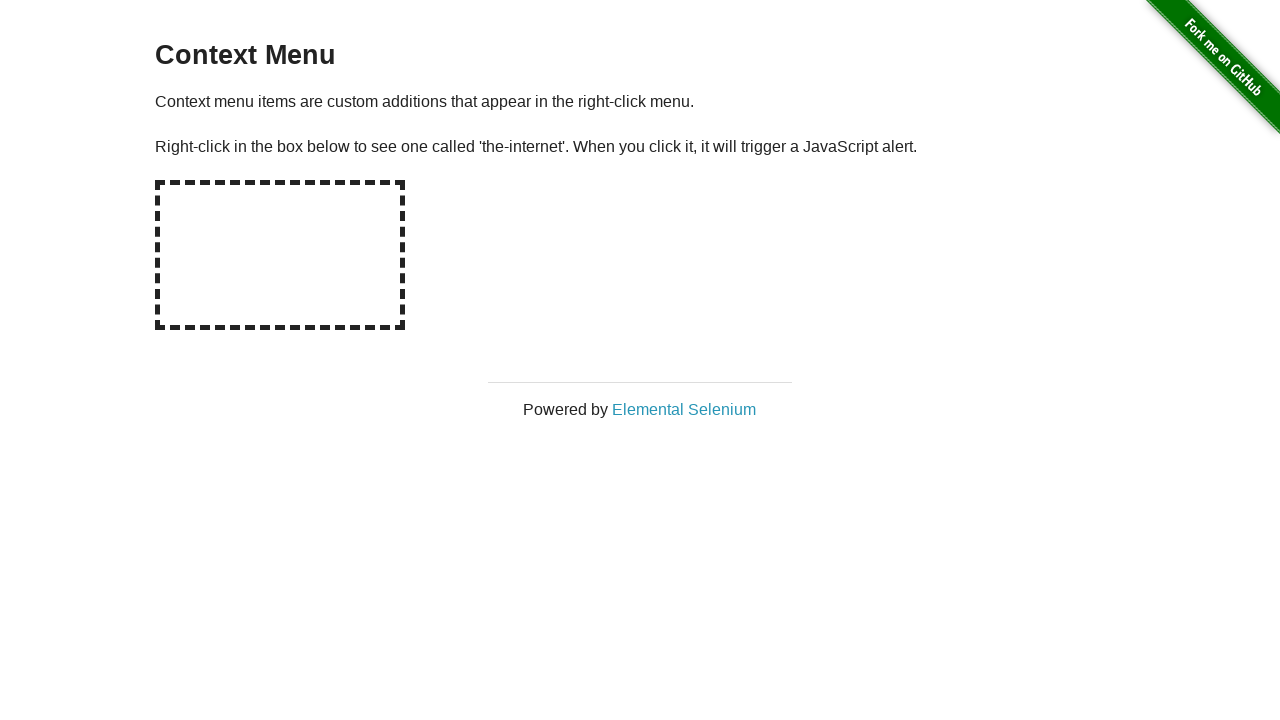

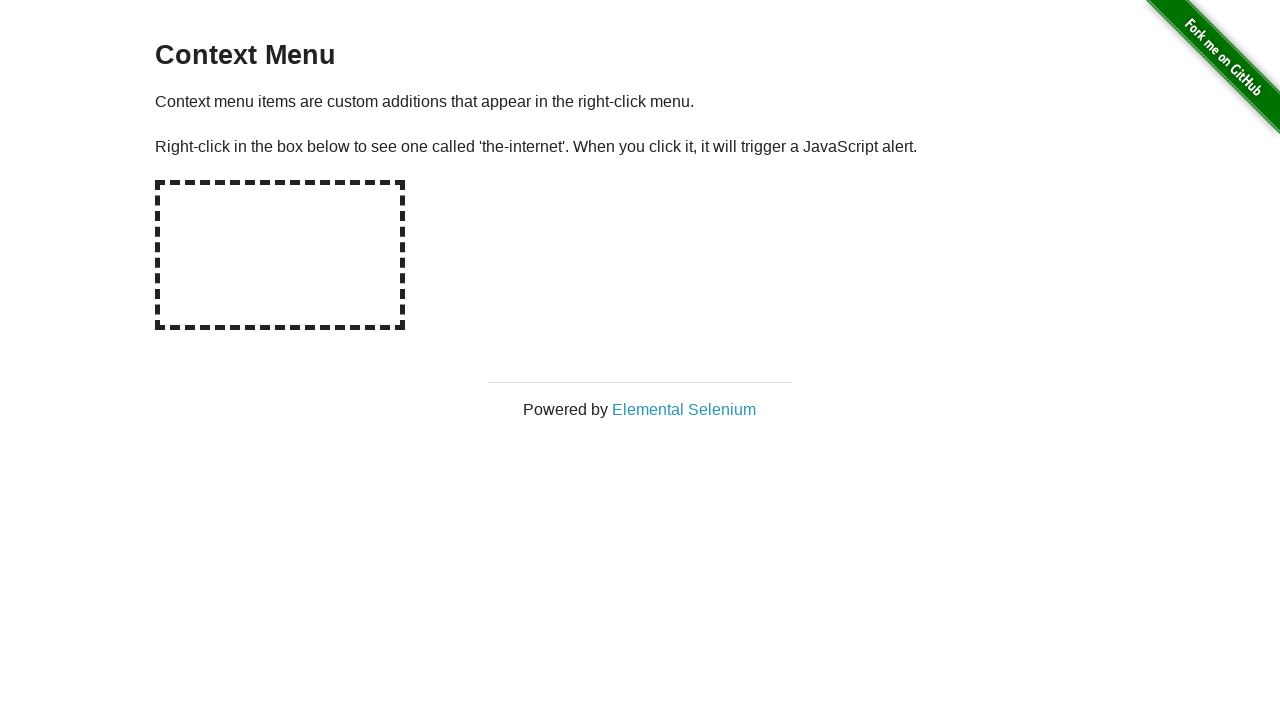